Navigates to a calorie calculator page and verifies that a gender label element can be located using XPath

Starting URL: https://www.calculator.net/calorie-calculator.html

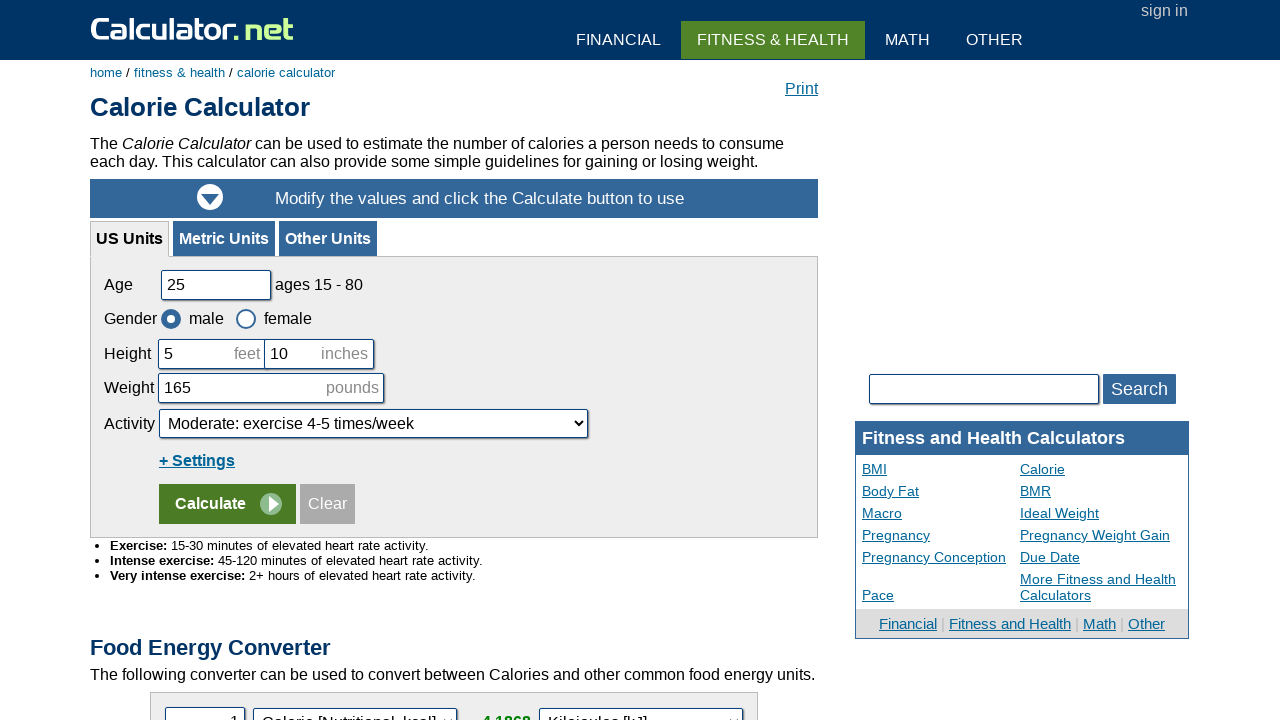

Navigated to calorie calculator page
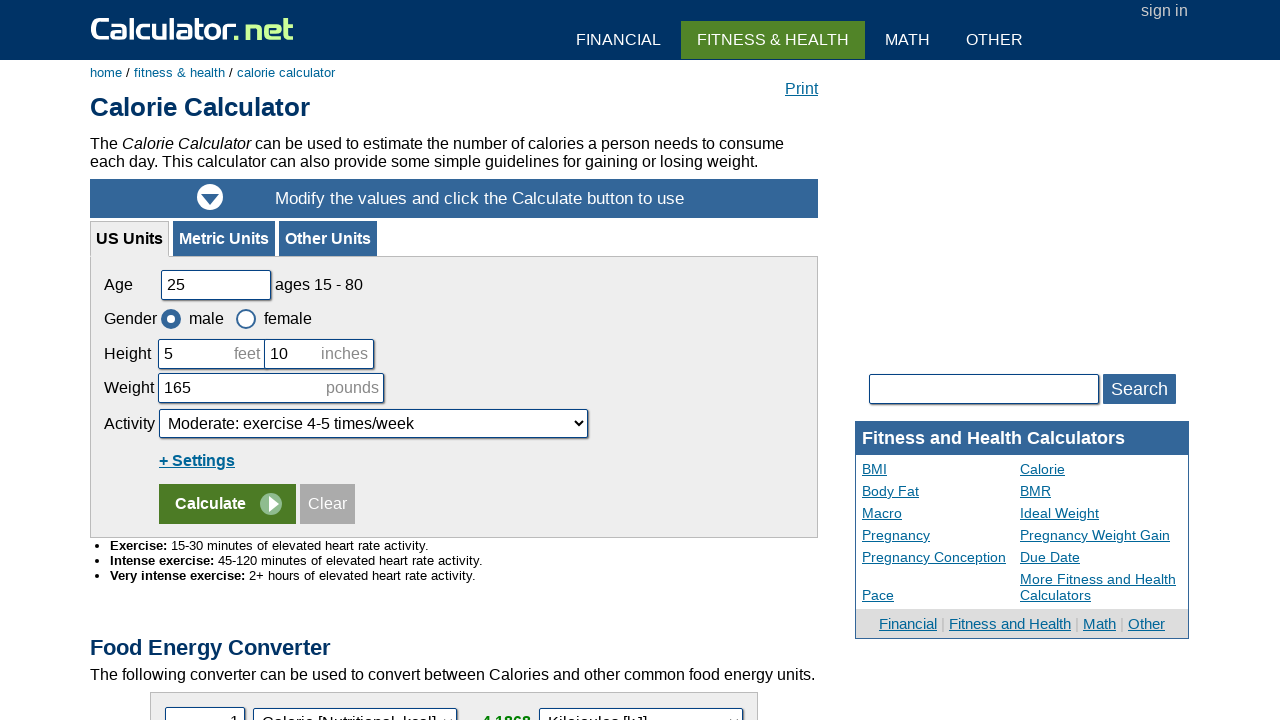

Located gender label element using XPath
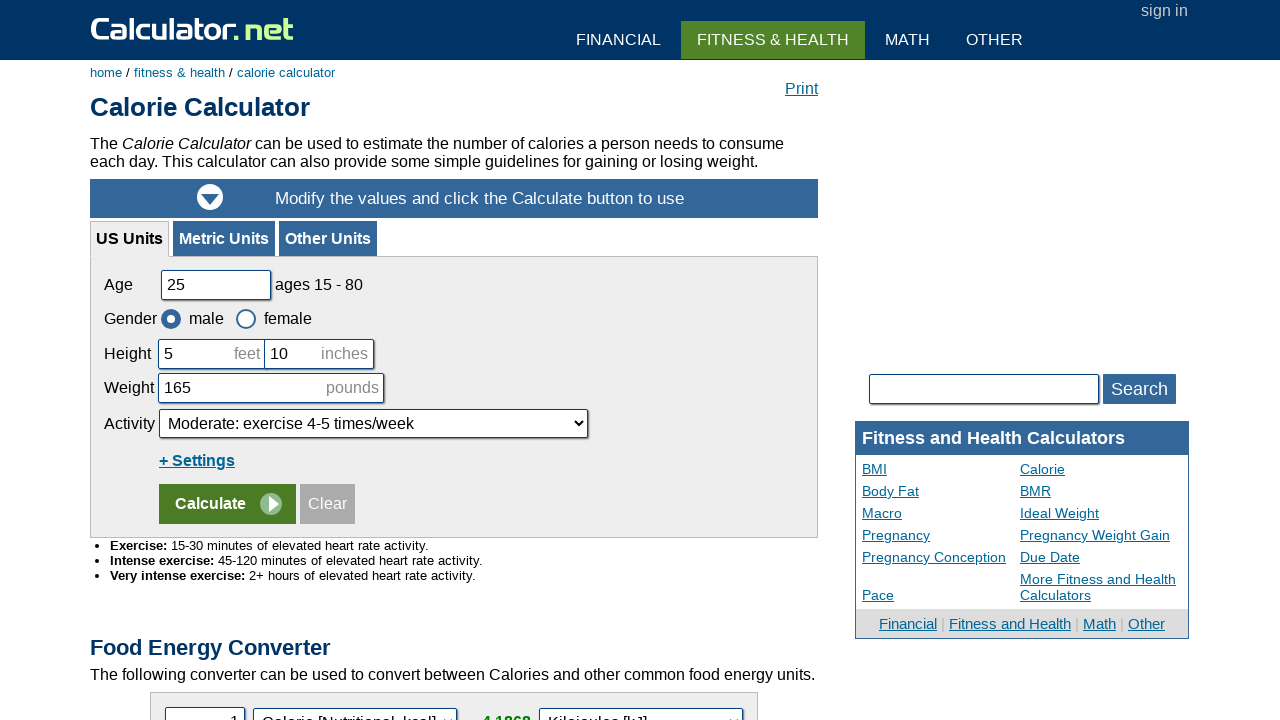

Gender label element is visible
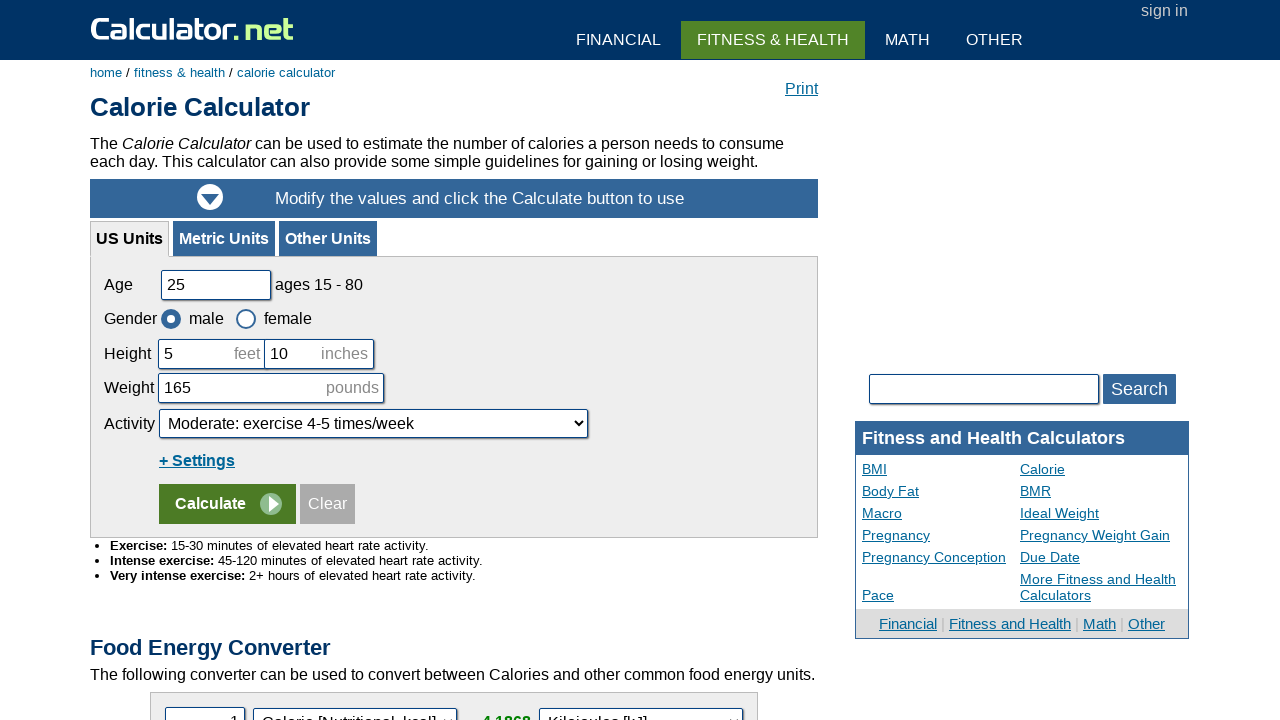

Verified gender label element has text content
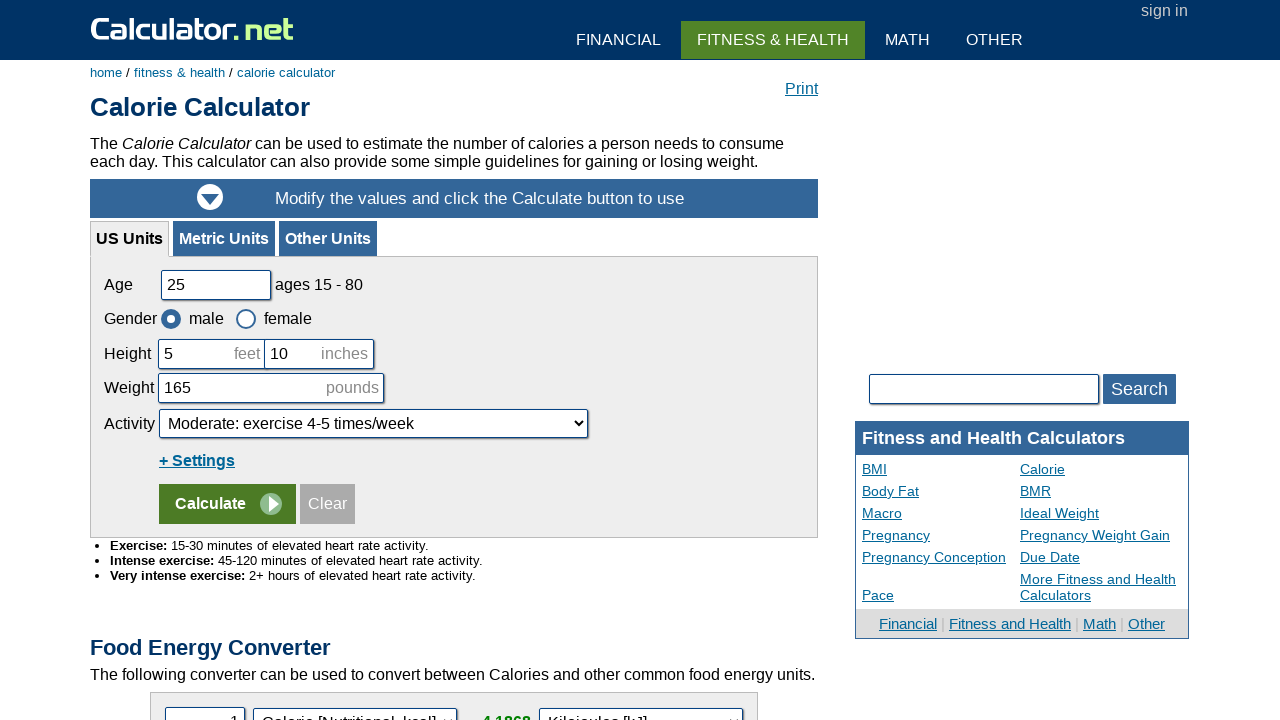

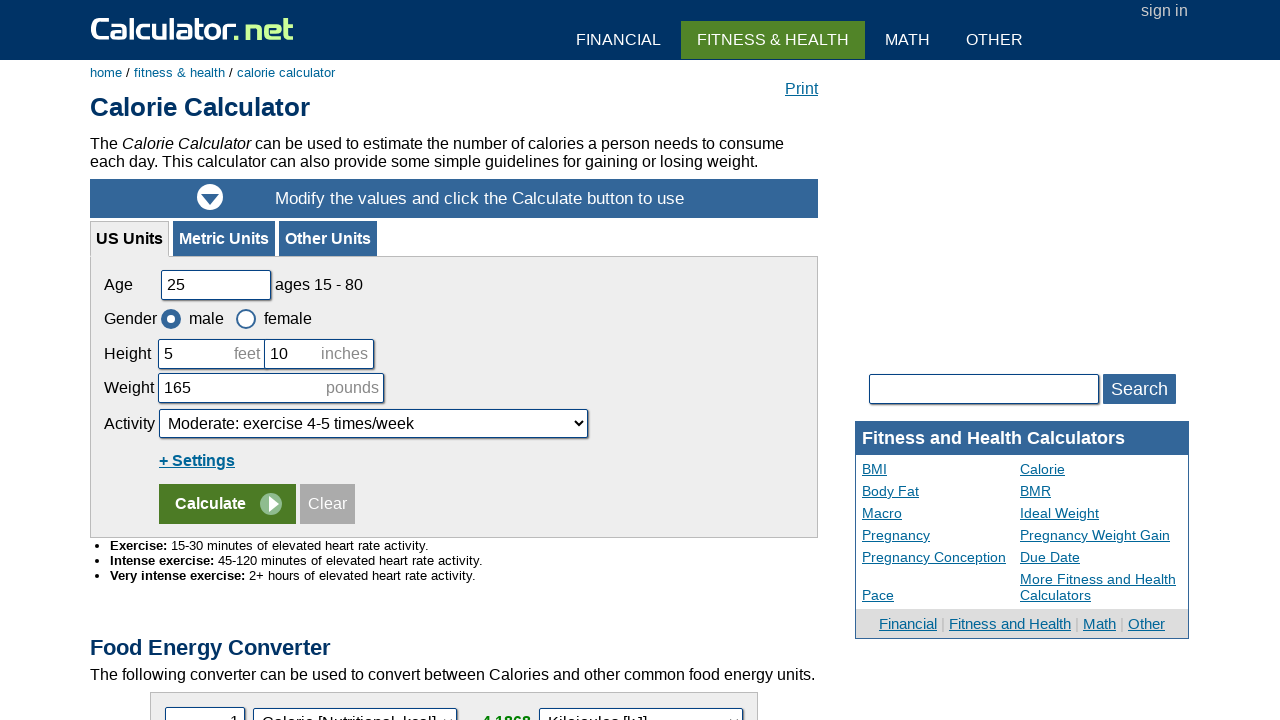